Tests dynamic loading by clicking a link, starting the load process, and waiting for a dynamically rendered element to appear

Starting URL: https://the-internet.herokuapp.com/dynamic_loading

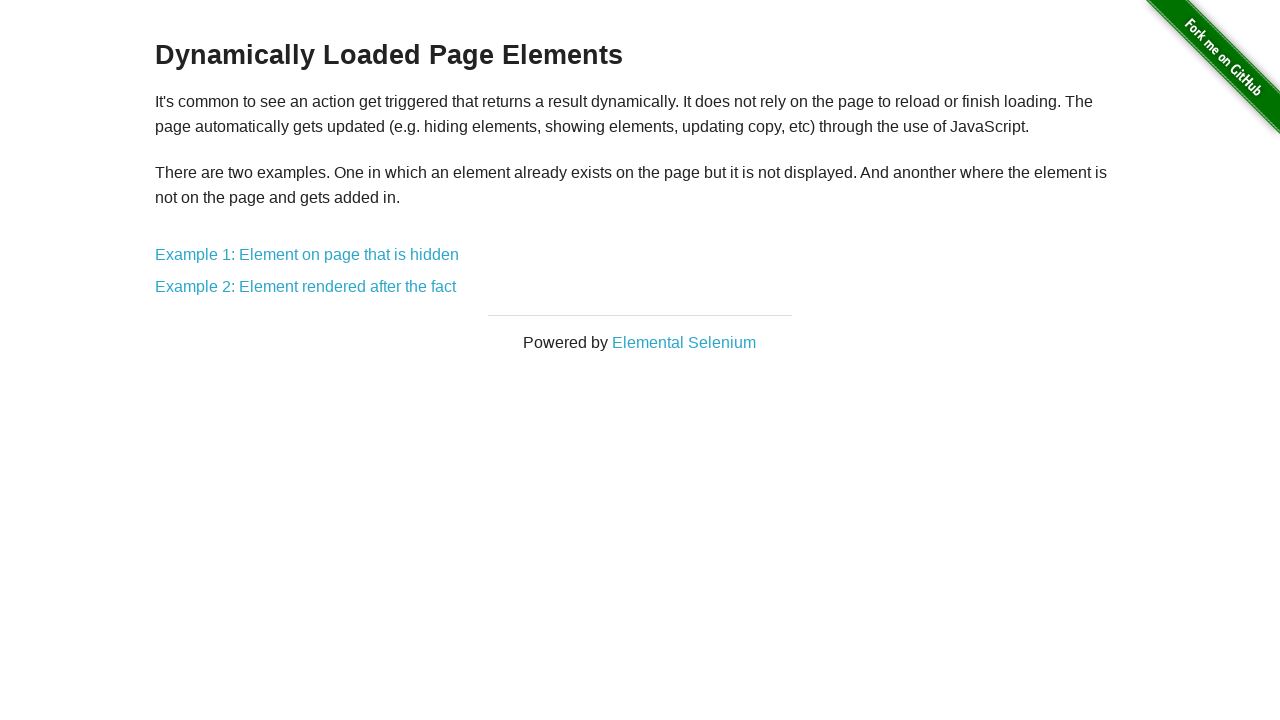

Clicked on 'Example 2: Element rendered after the fact' link at (306, 287) on text='Example 2: Element rendered after the fact'
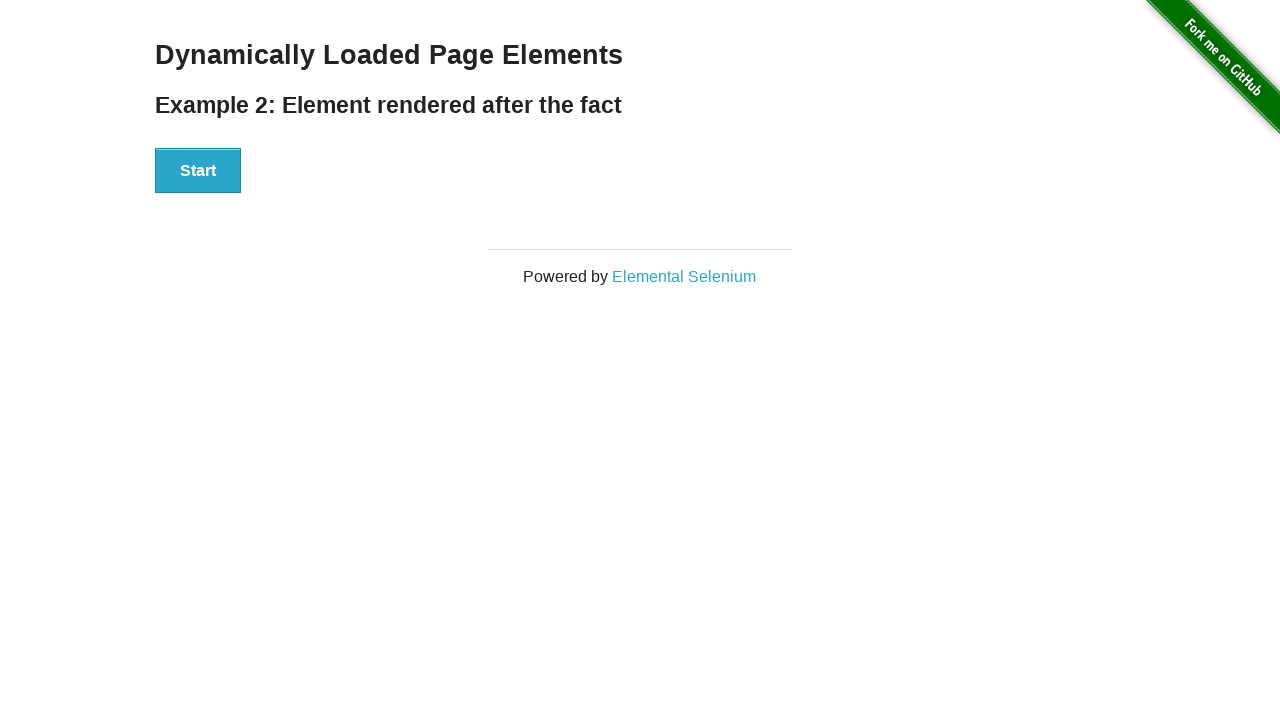

Clicked Start button to begin dynamic loading process at (198, 171) on button:has-text('Start')
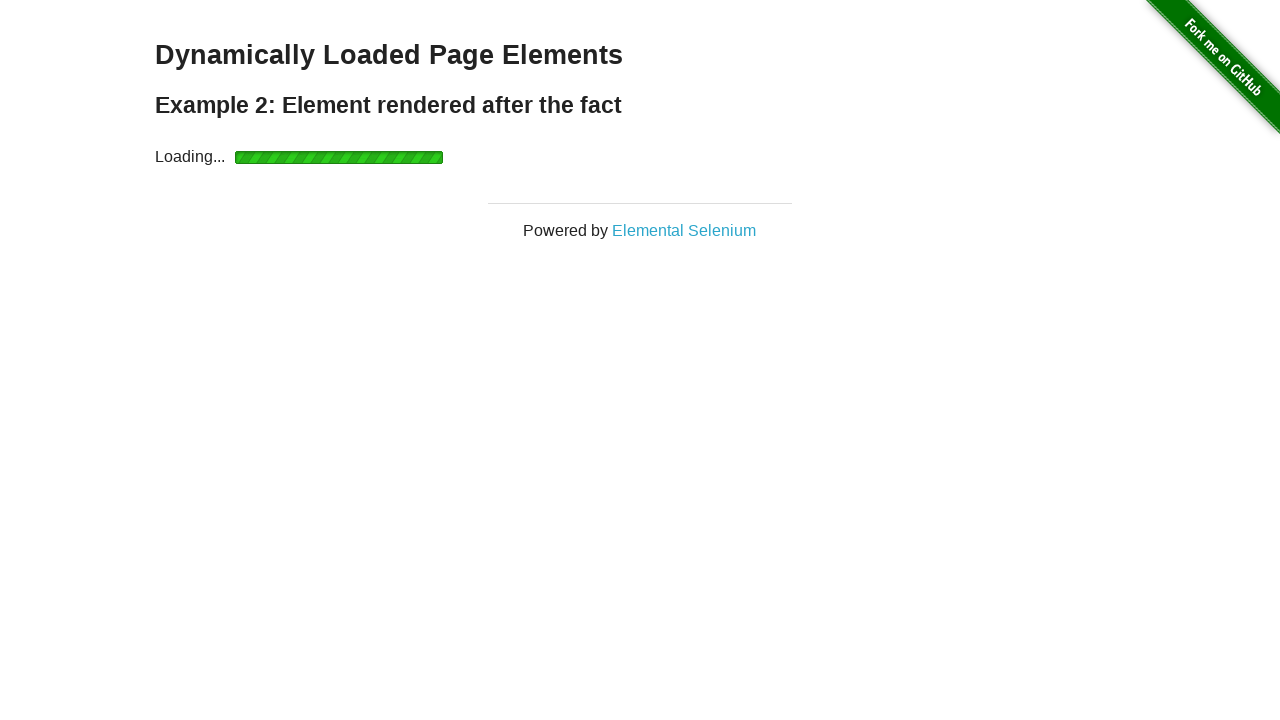

Waited for dynamically rendered 'Hello World!' element to become visible
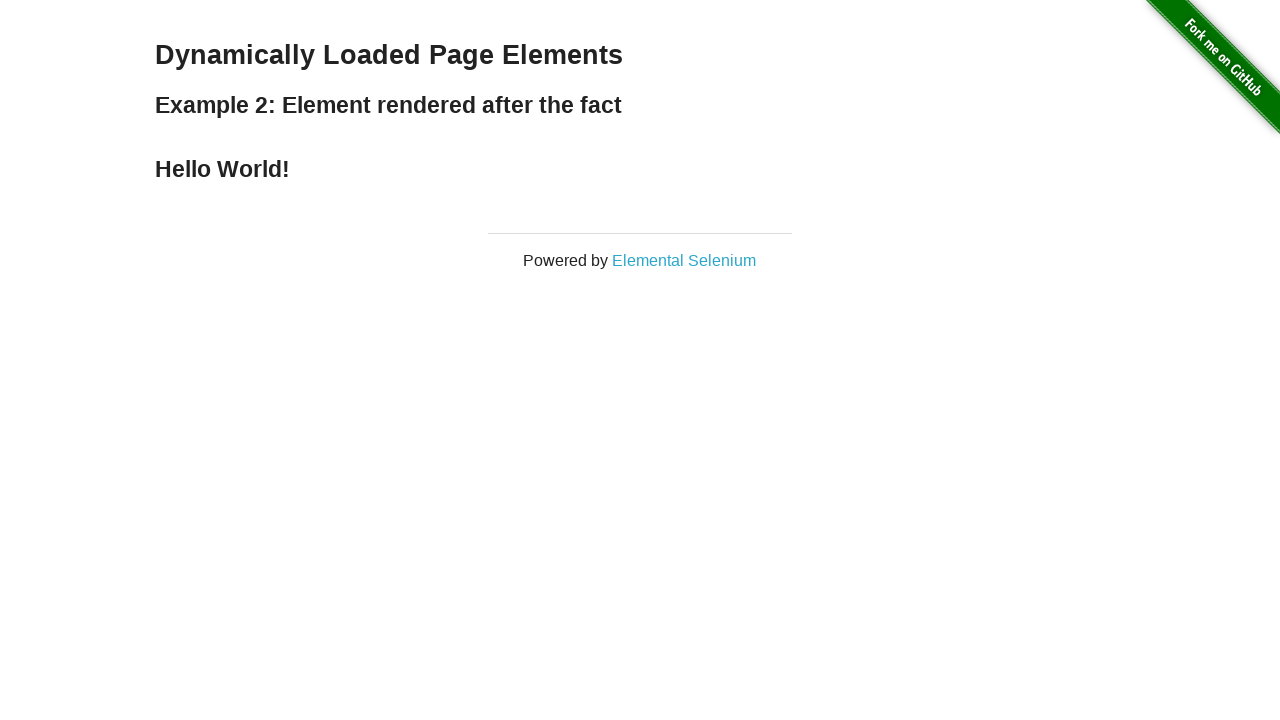

Retrieved text content from 'Hello World!' element
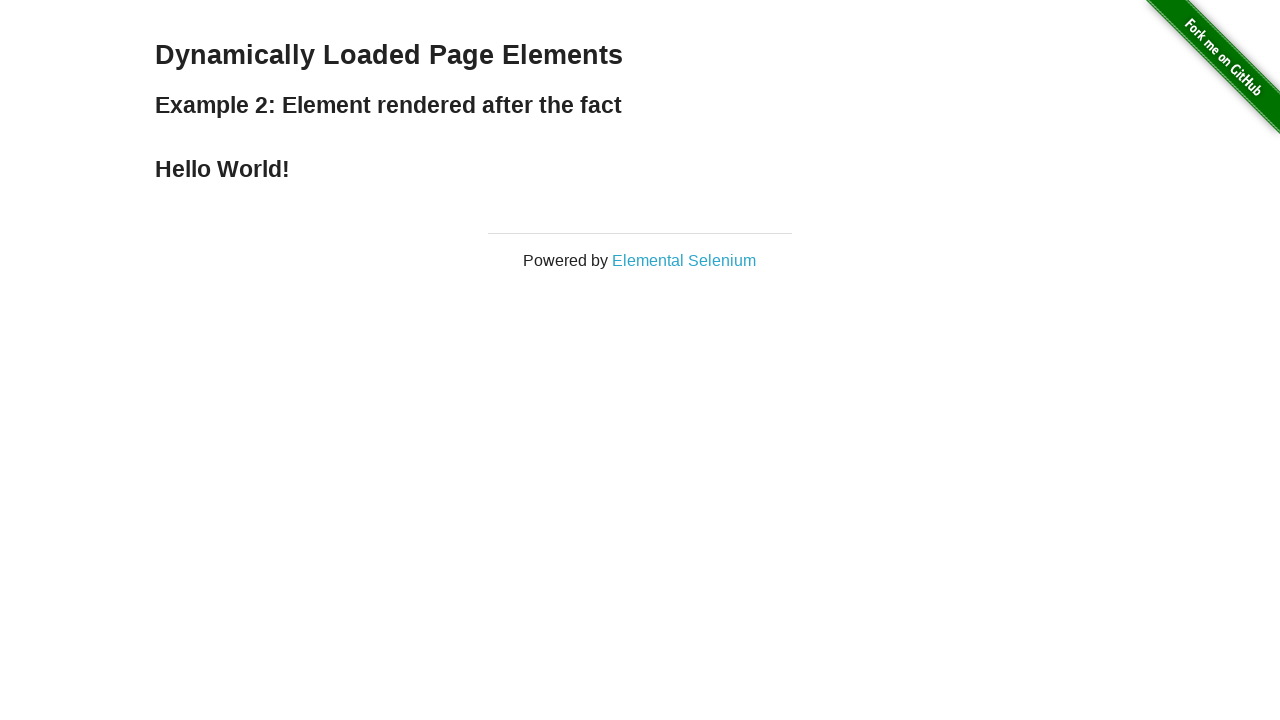

Asserted that element text equals 'Hello World!'
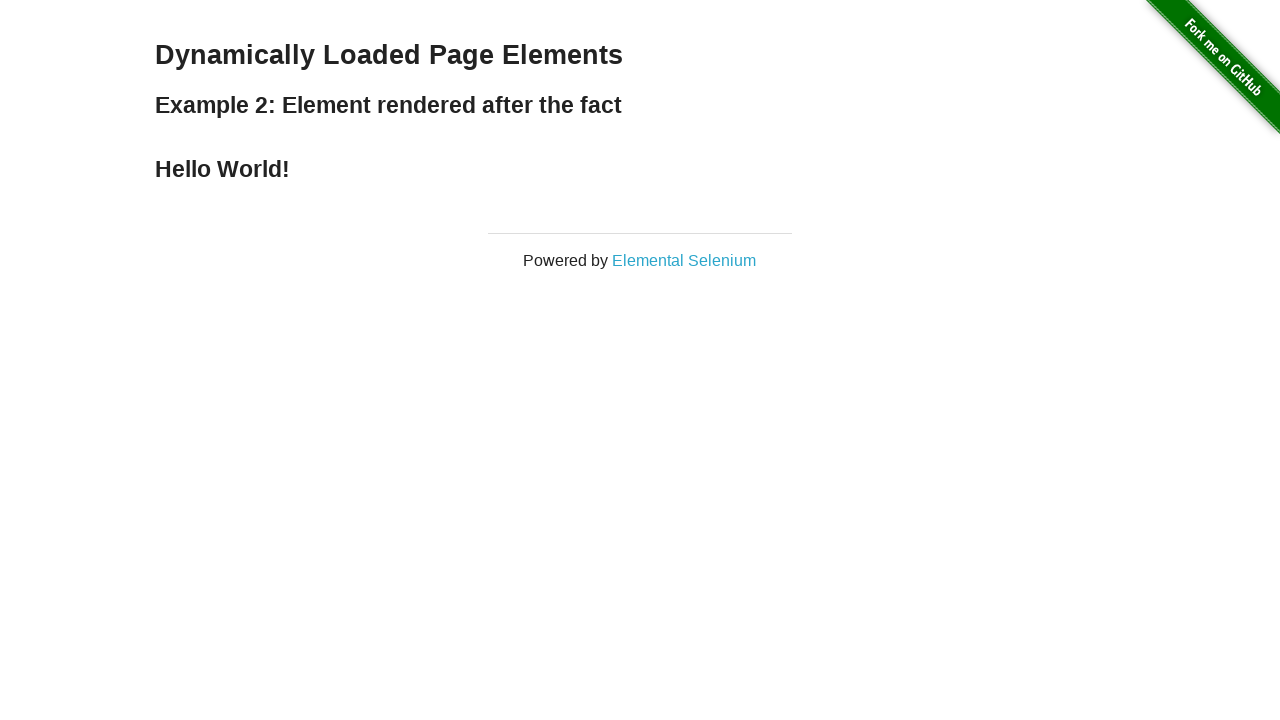

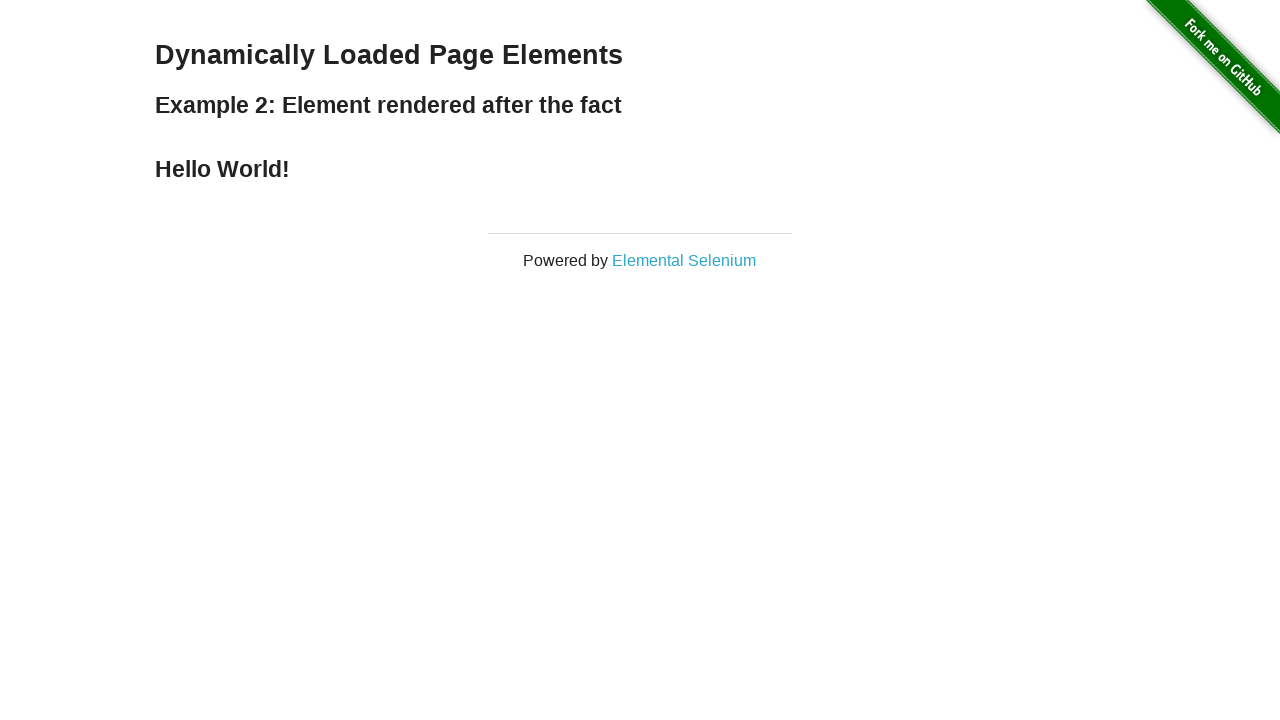